Navigates from Selenide homepage to documentation page, scrolls to a section, clicks on the Selenide vs Selenium comparison link, and verifies the page content and URL

Starting URL: https://selenide.org/

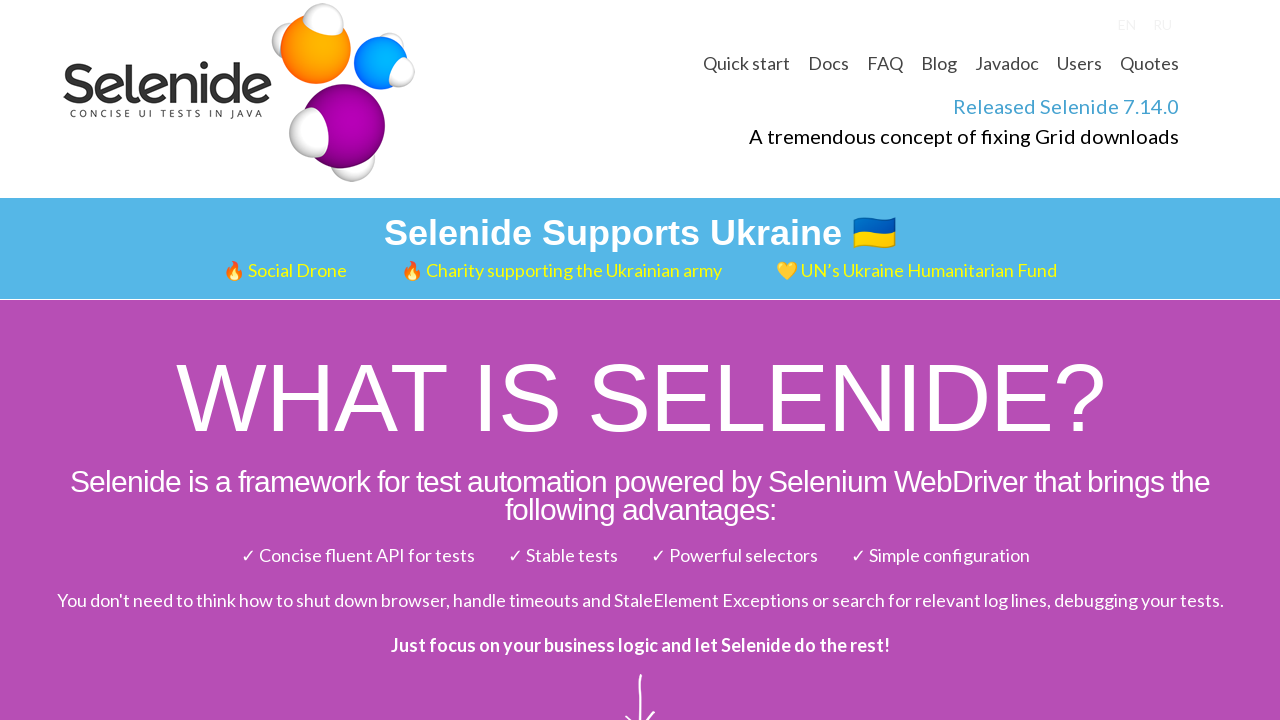

Clicked on Documentation link in header at (828, 63) on header a[href='/documentation.html']
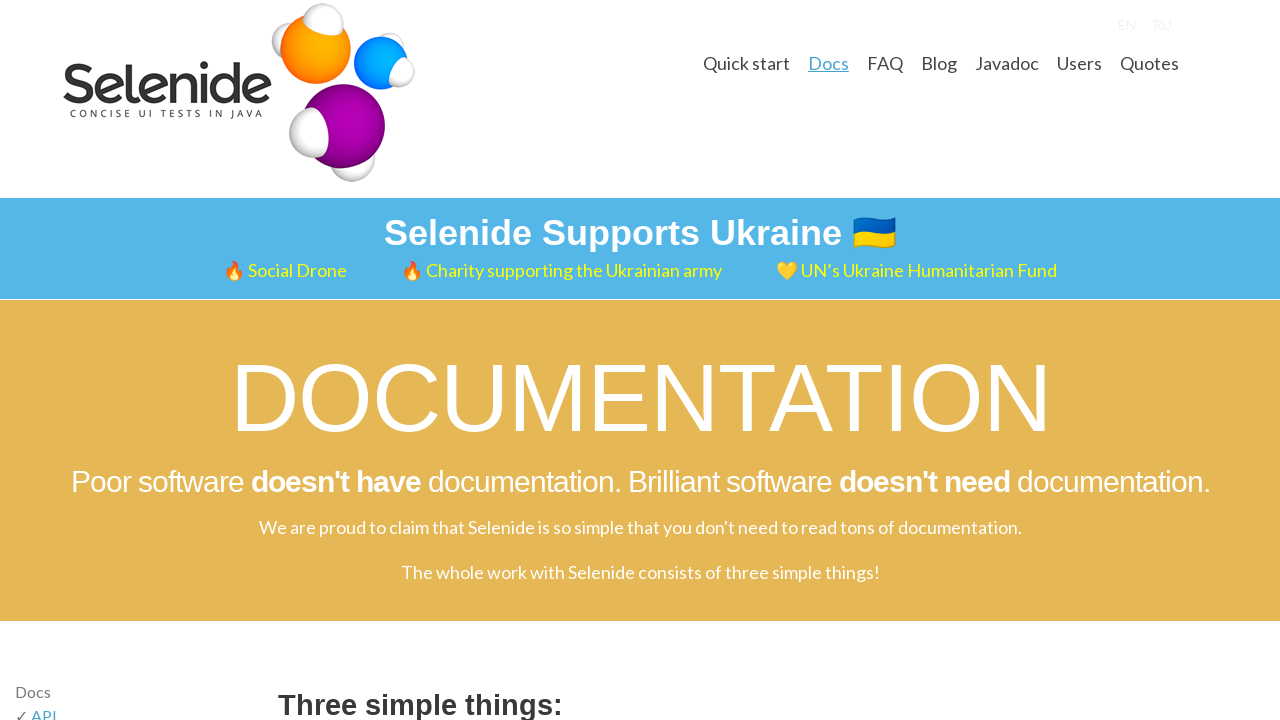

Scrolled to 'Use the power of IDE' section
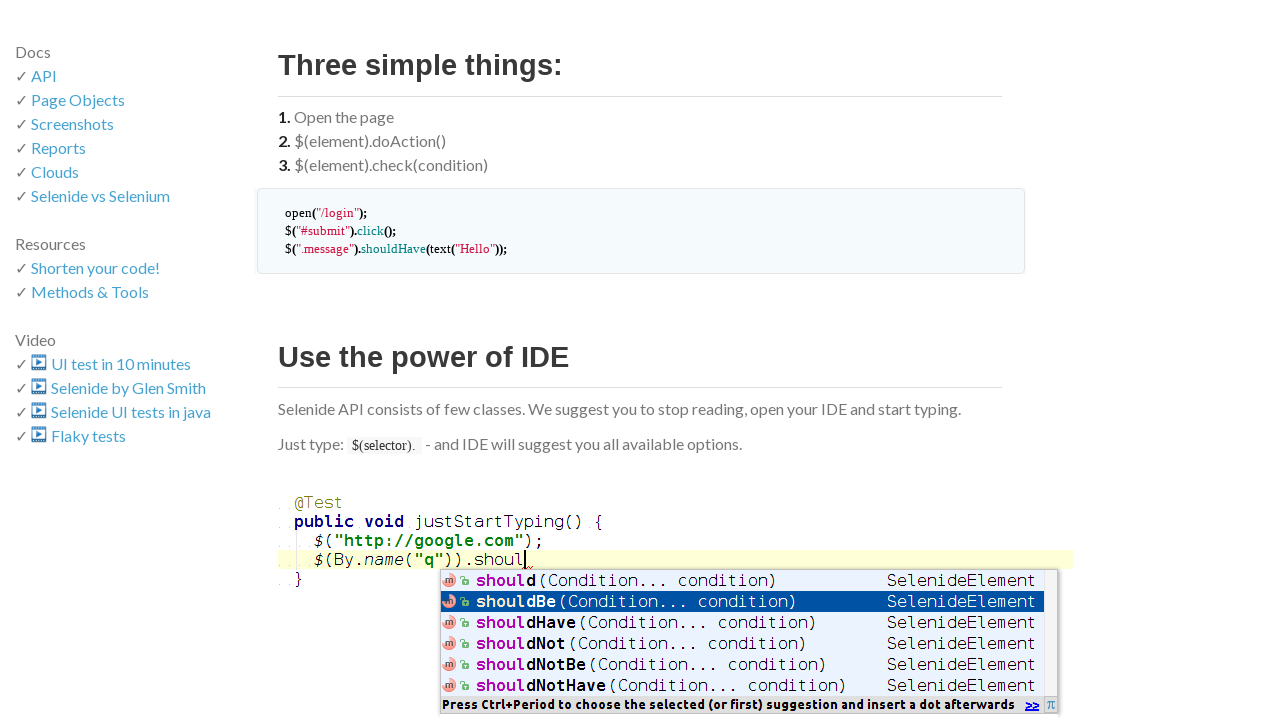

Clicked on Selenide vs Selenium comparison link at (100, 195) on a[href='/documentation/selenide-vs-selenium.html']
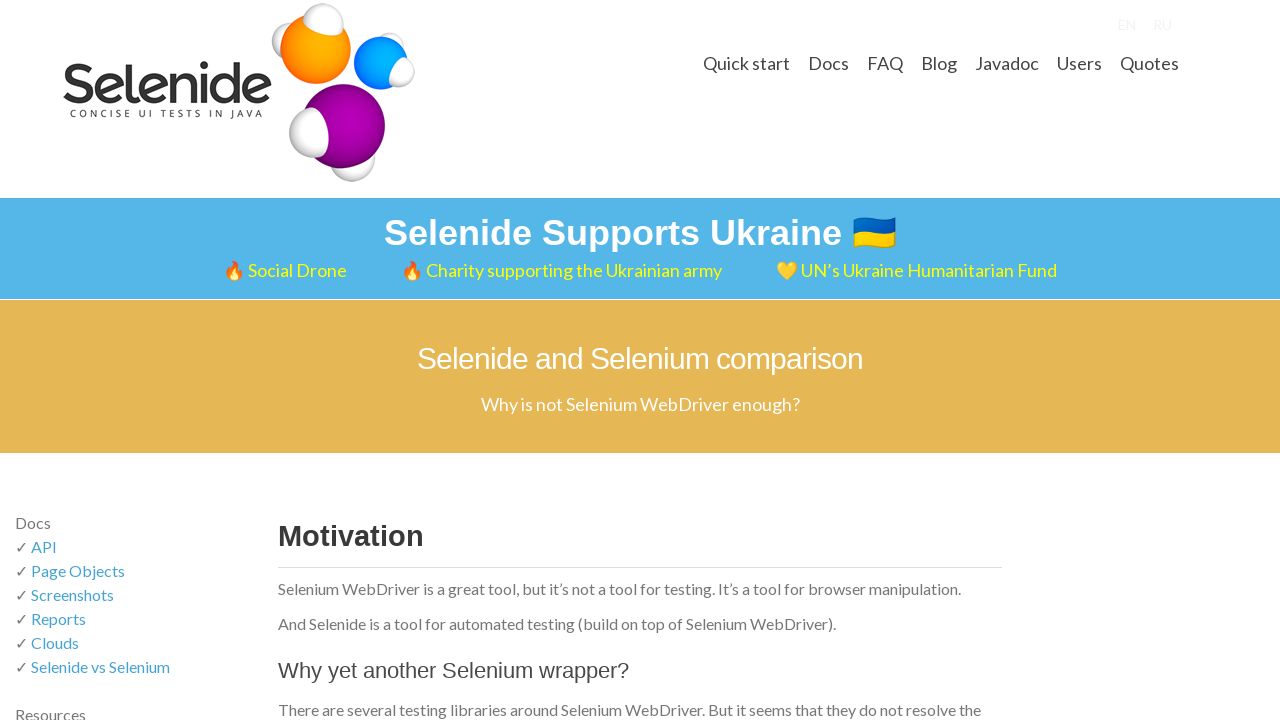

Motivation section loaded and visible
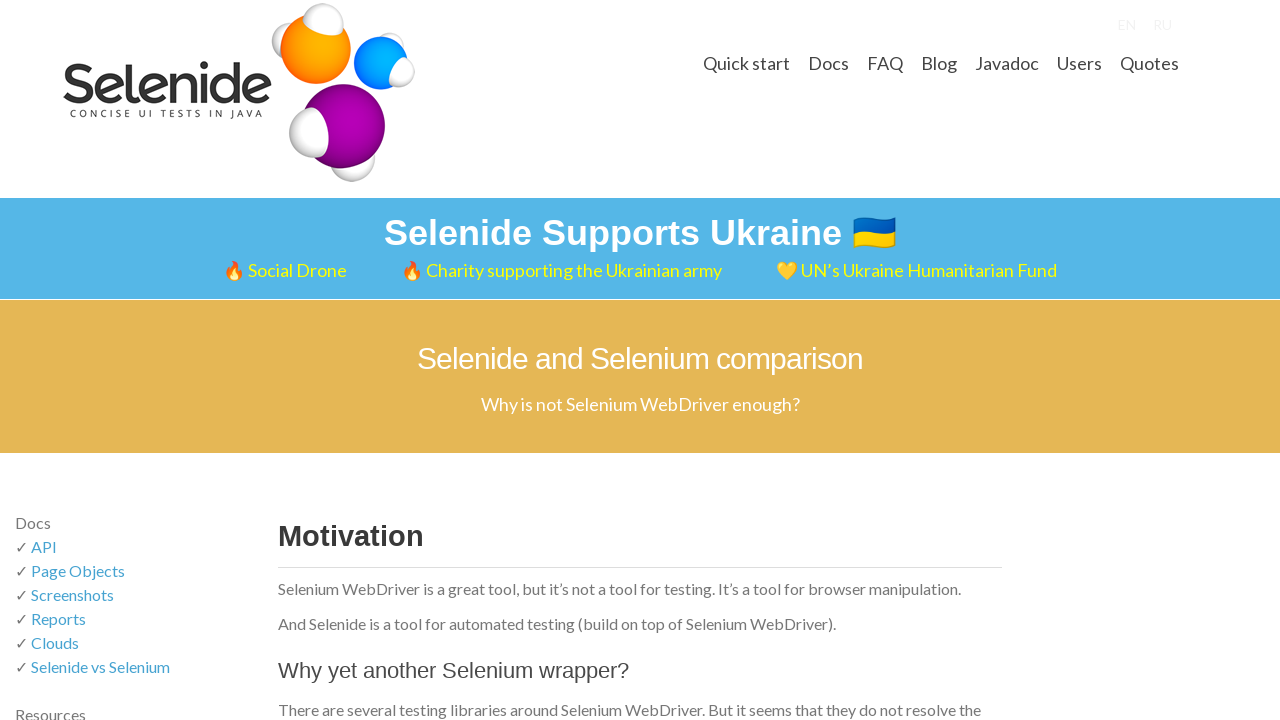

Retrieved motivation section id attribute
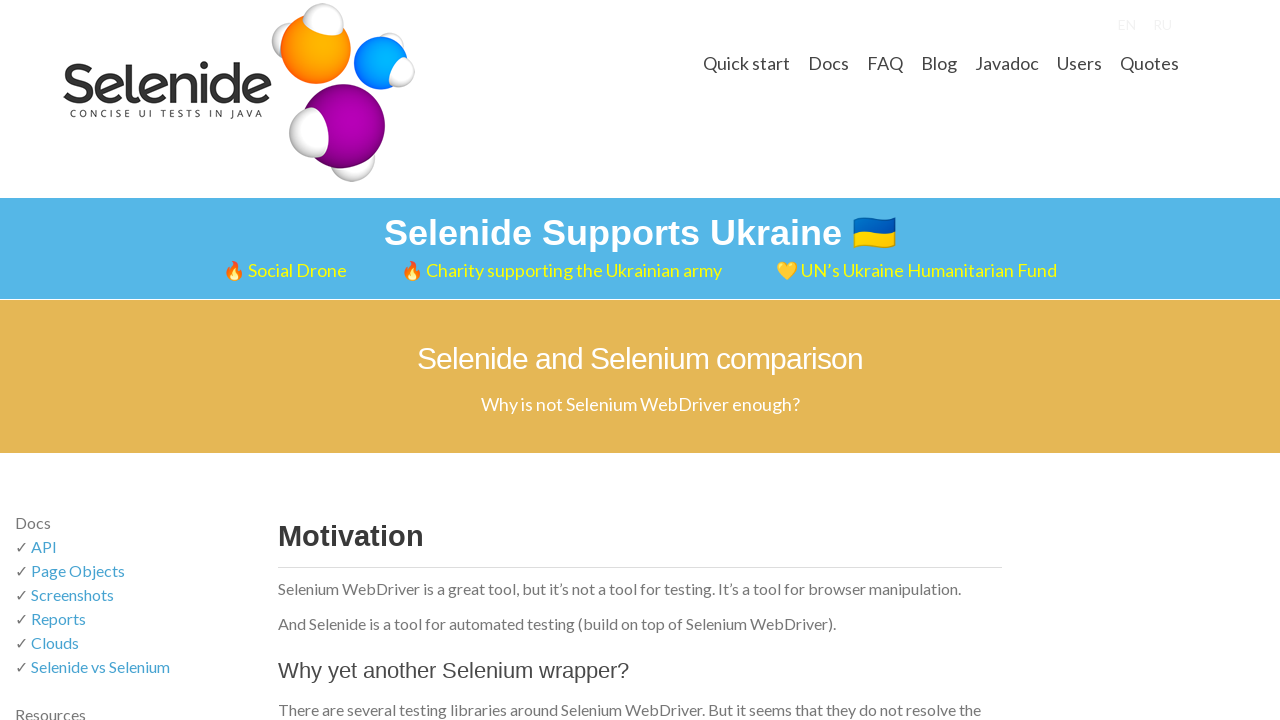

Verified motivation section id contains 'motivation'
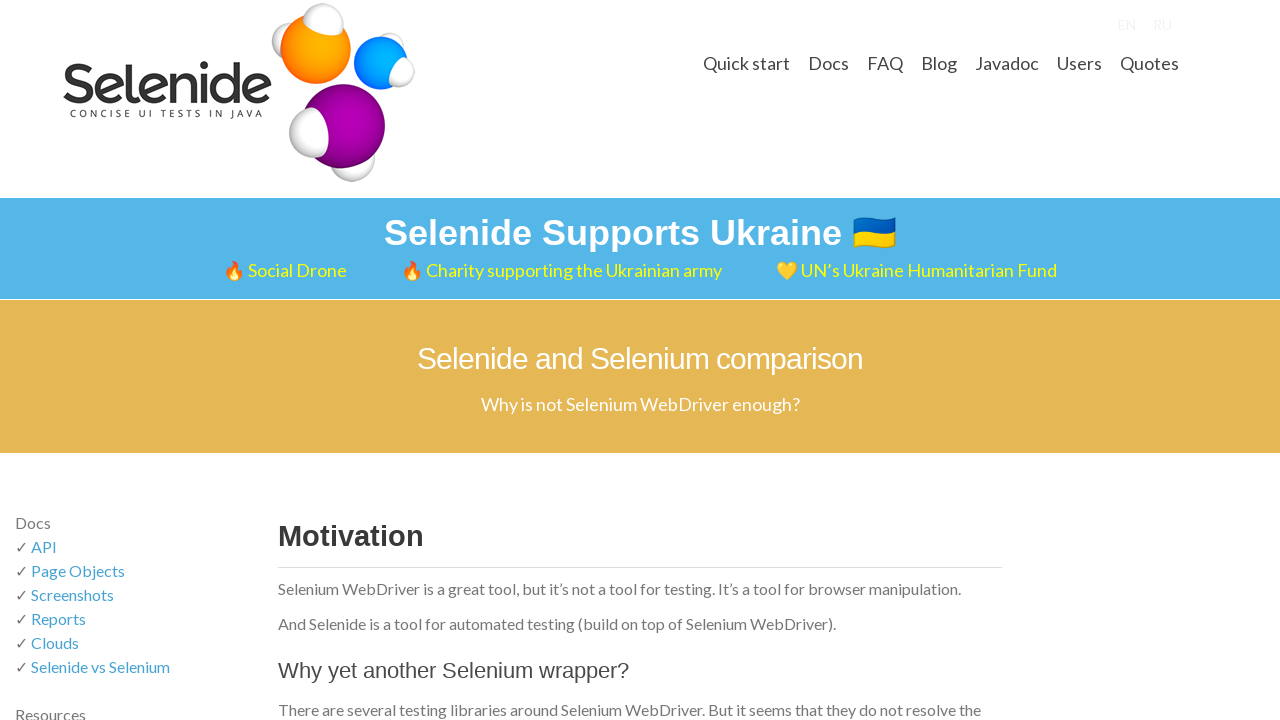

Verified current URL is https://selenide.org/documentation/selenide-vs-selenium.html
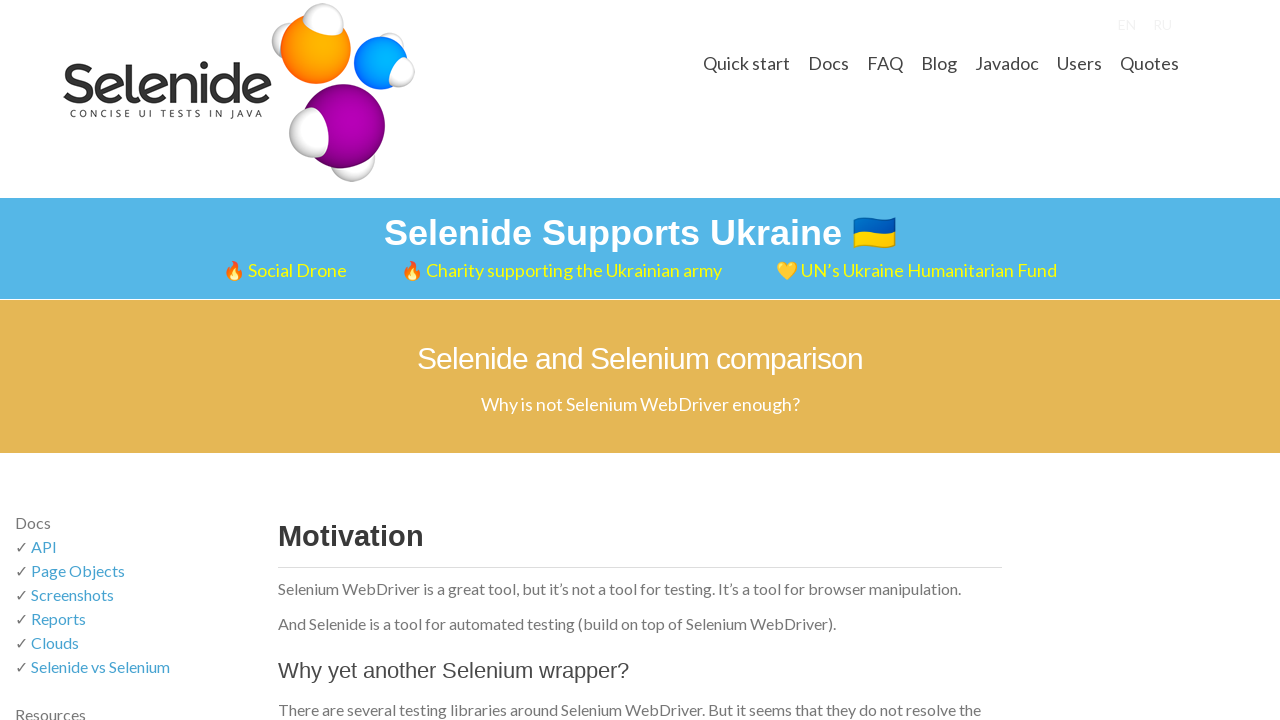

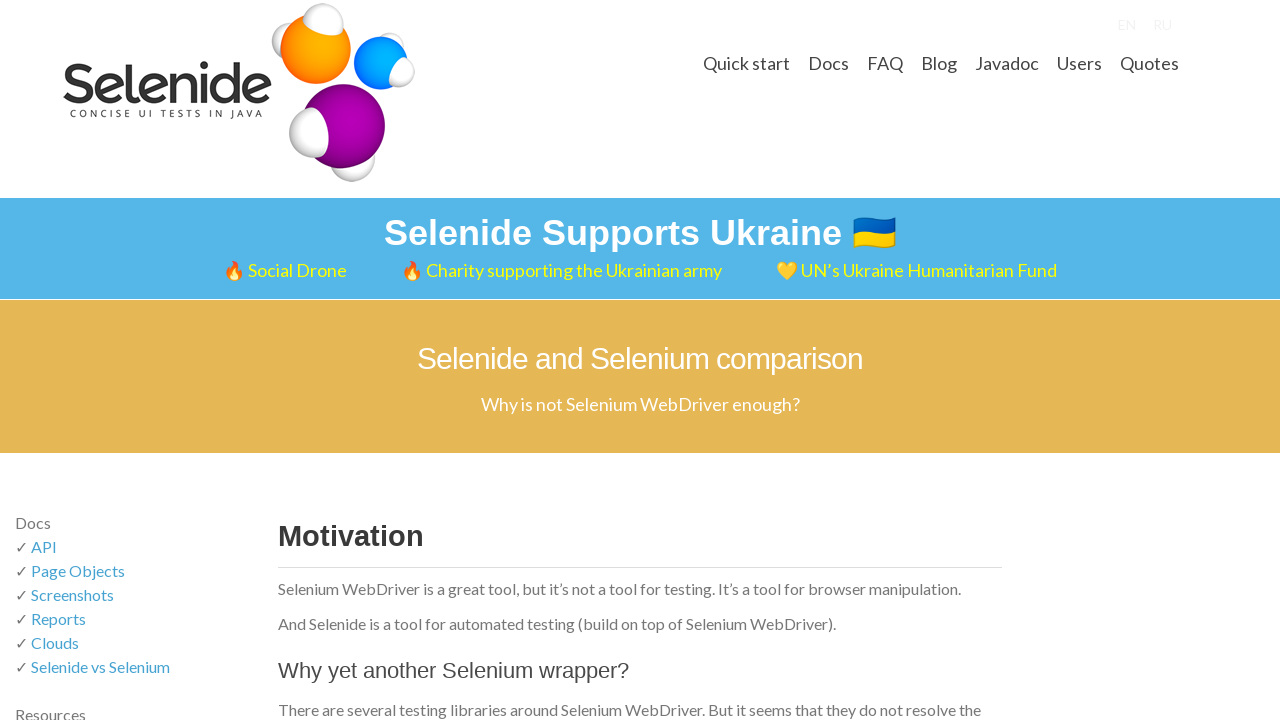